Tests the search functionality on an OpenCart e-commerce site by typing a product name character by character into the search field, simulating realistic user typing behavior.

Starting URL: https://naveenautomationlabs.com/opencart/

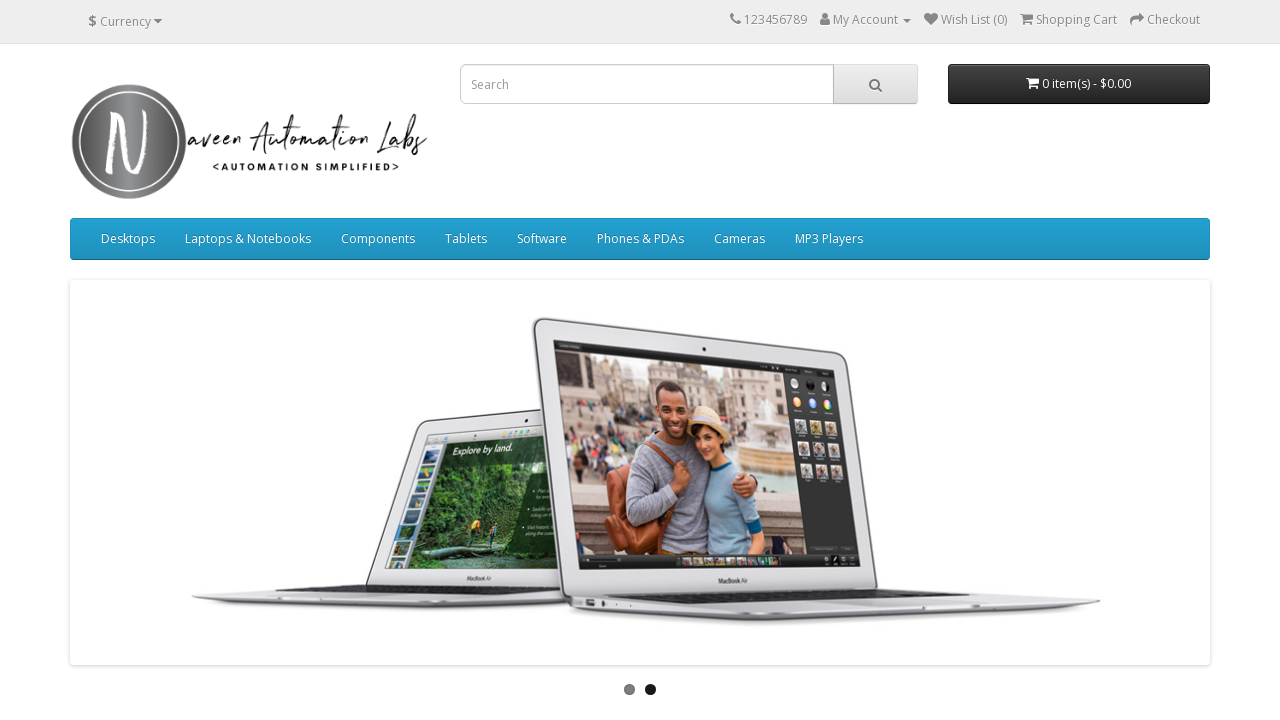

Typed character 'M' into search field with 500ms delay on input[name='search']
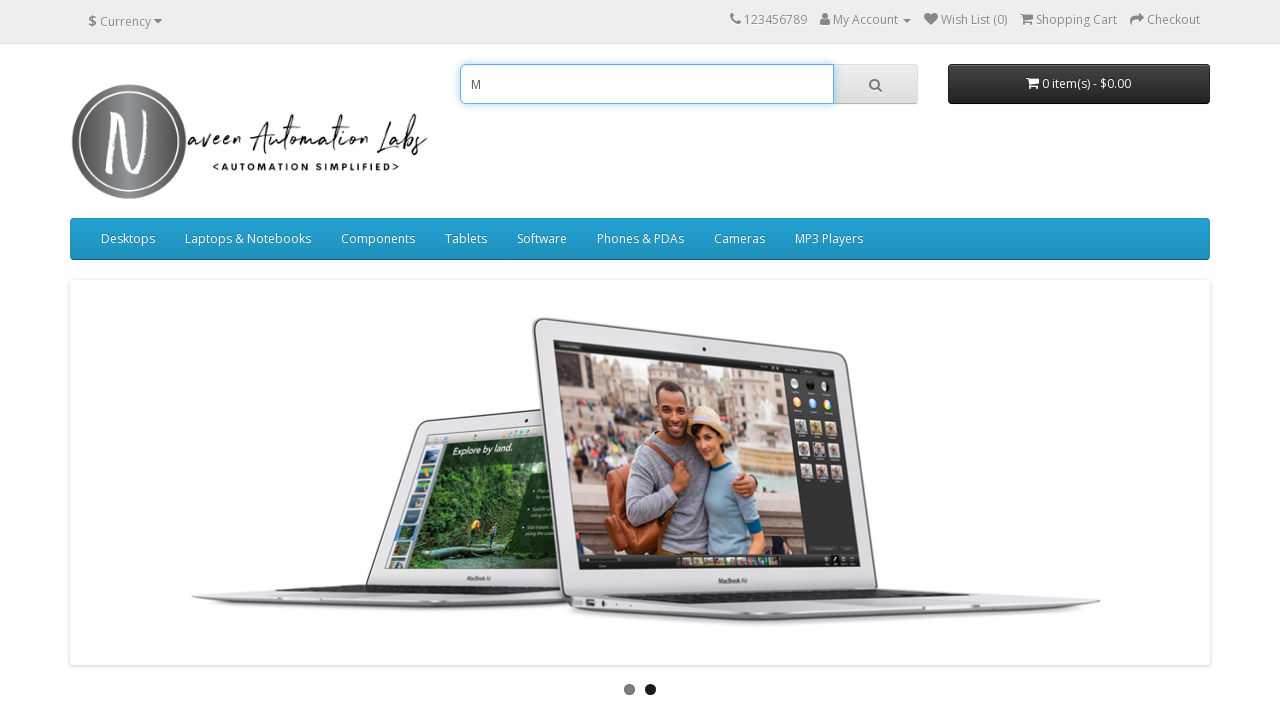

Typed character 'a' into search field with 500ms delay on input[name='search']
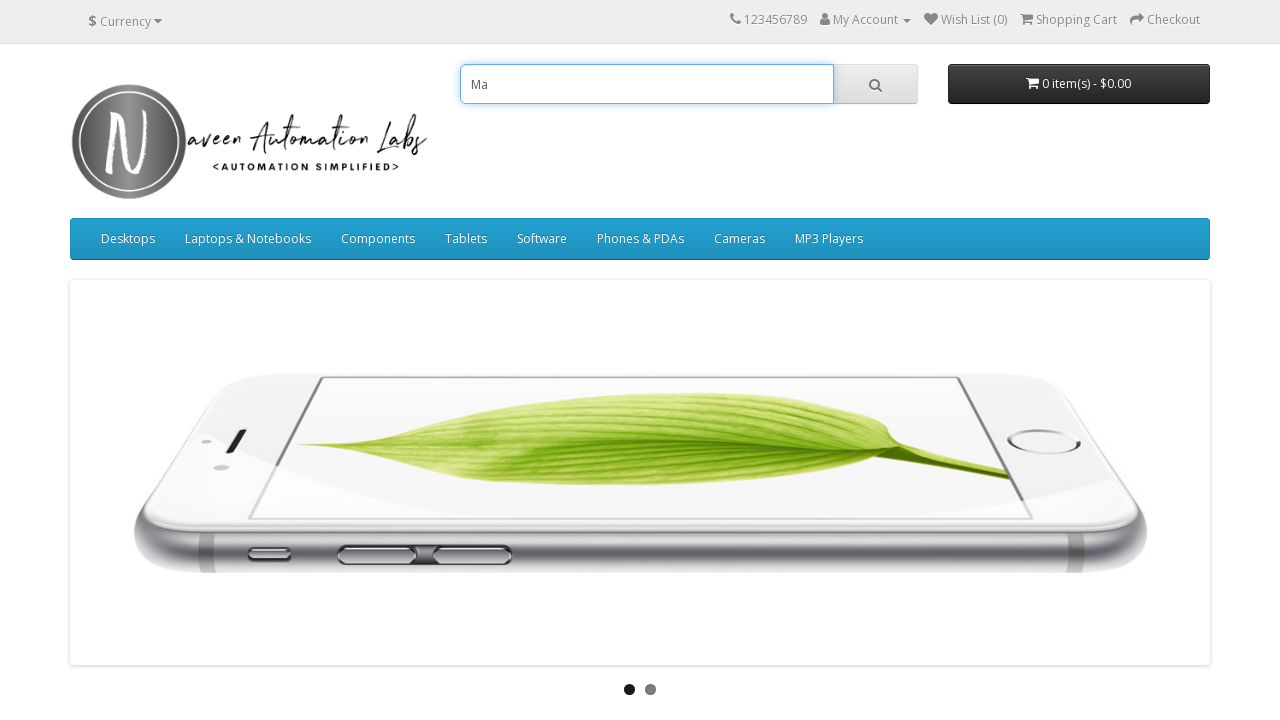

Typed character 'c' into search field with 500ms delay on input[name='search']
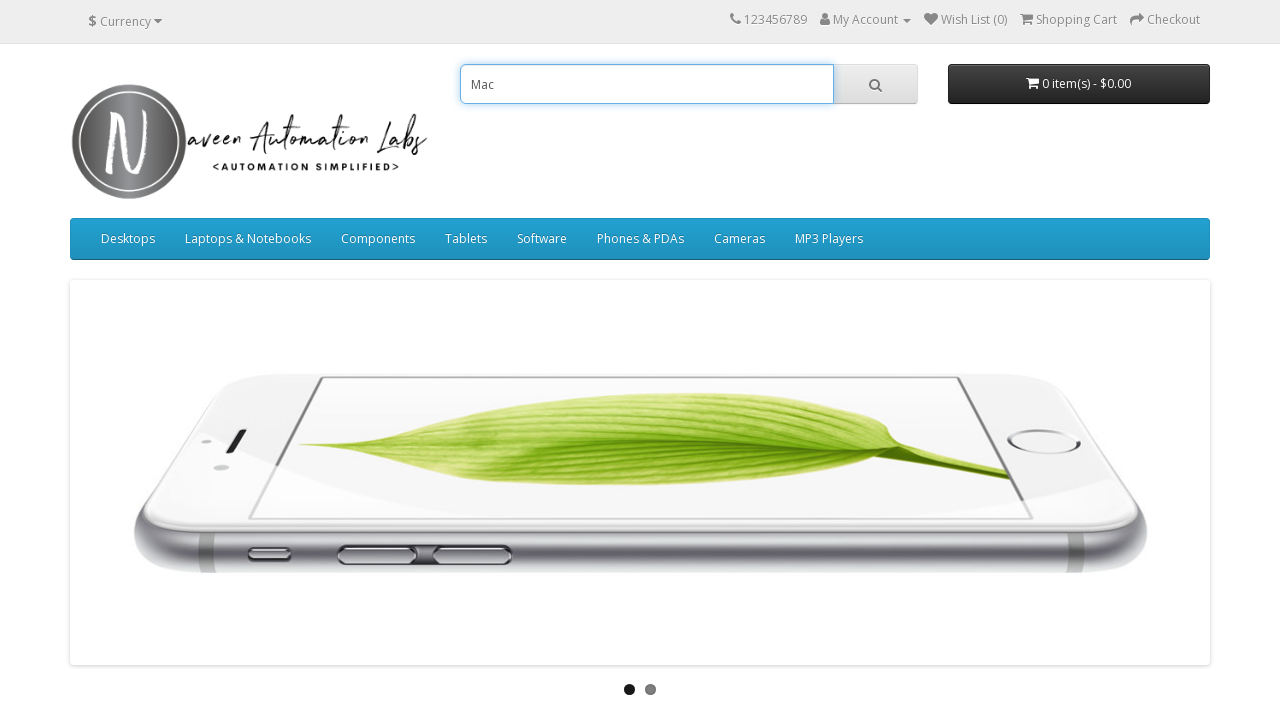

Typed character 'b' into search field with 500ms delay on input[name='search']
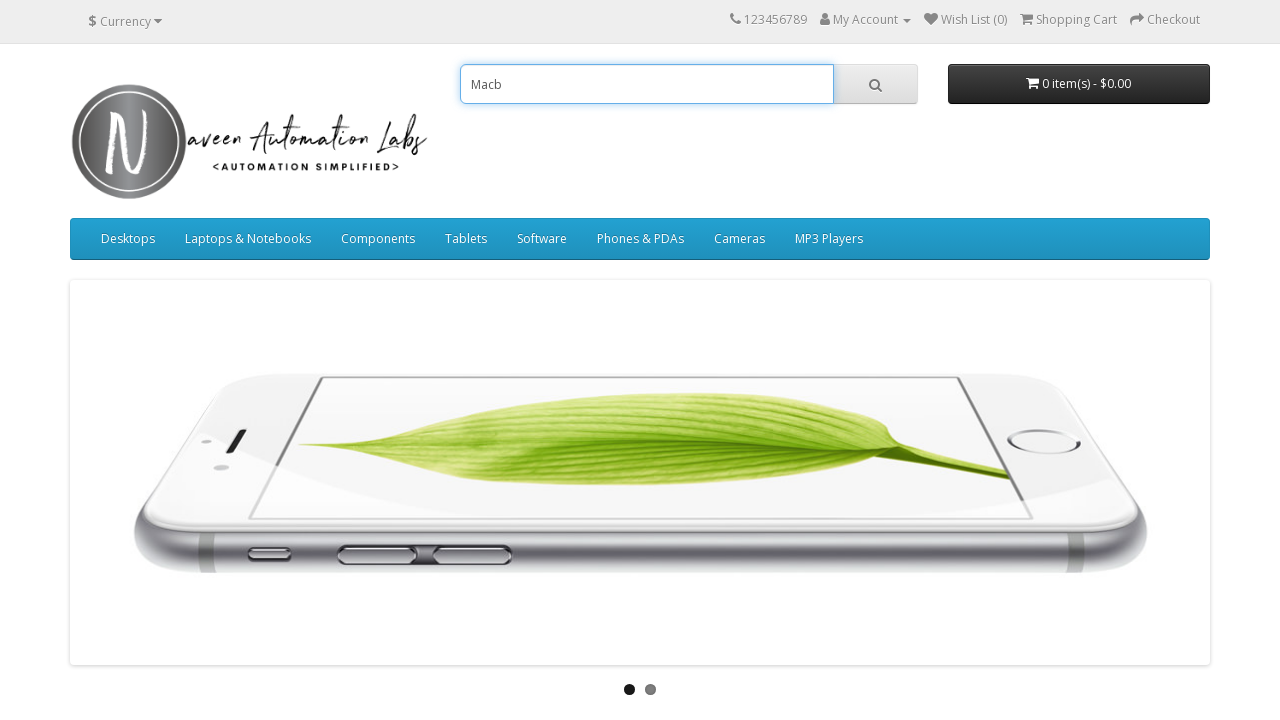

Typed character 'o' into search field with 500ms delay on input[name='search']
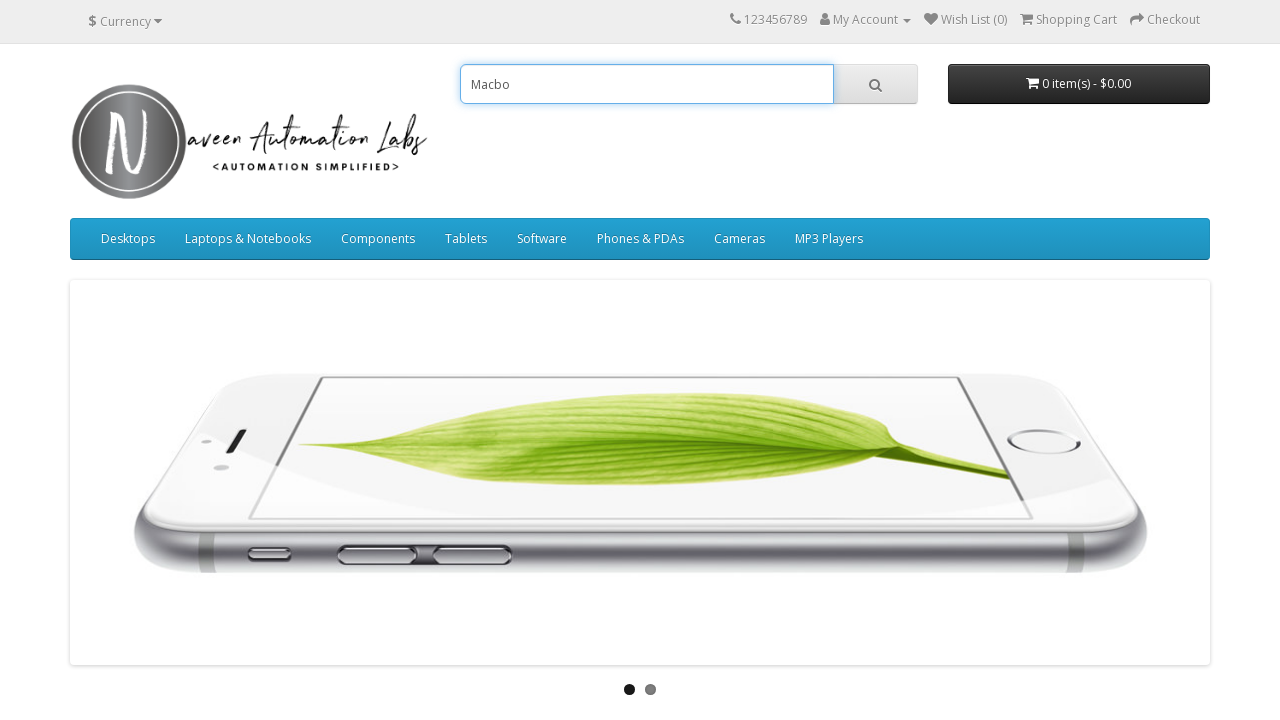

Typed character 'o' into search field with 500ms delay on input[name='search']
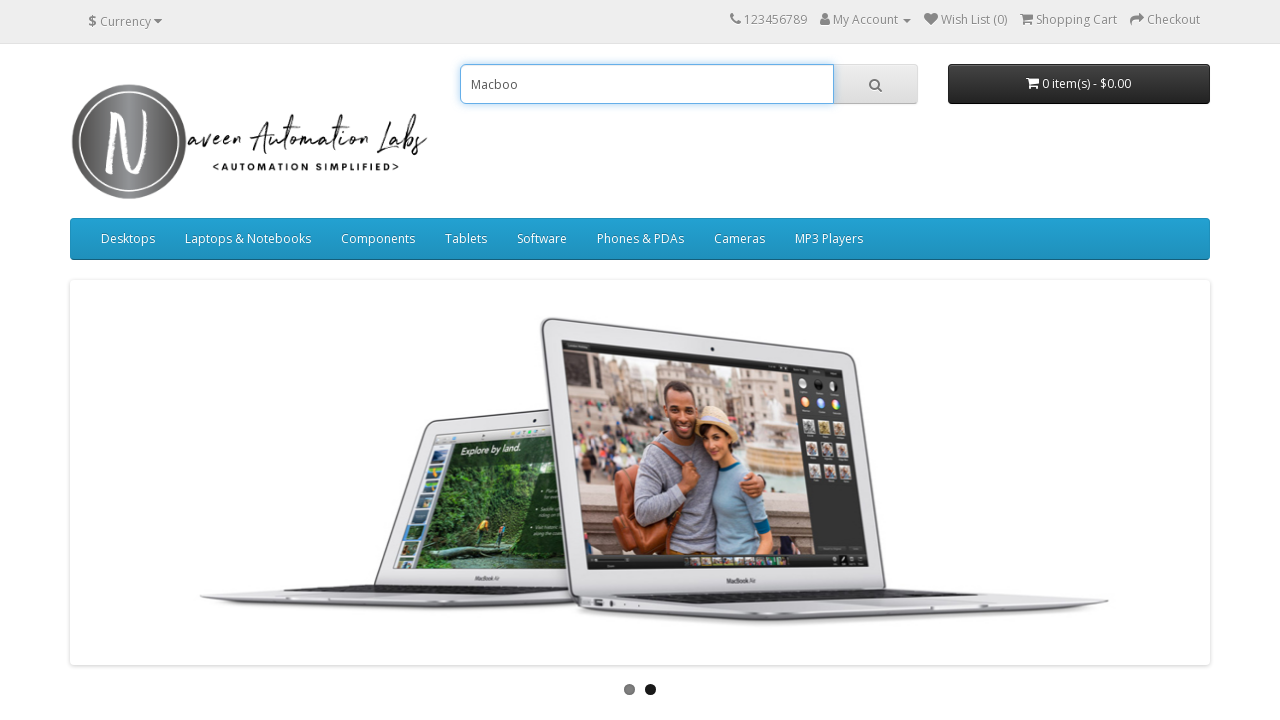

Typed character 'k' into search field with 500ms delay on input[name='search']
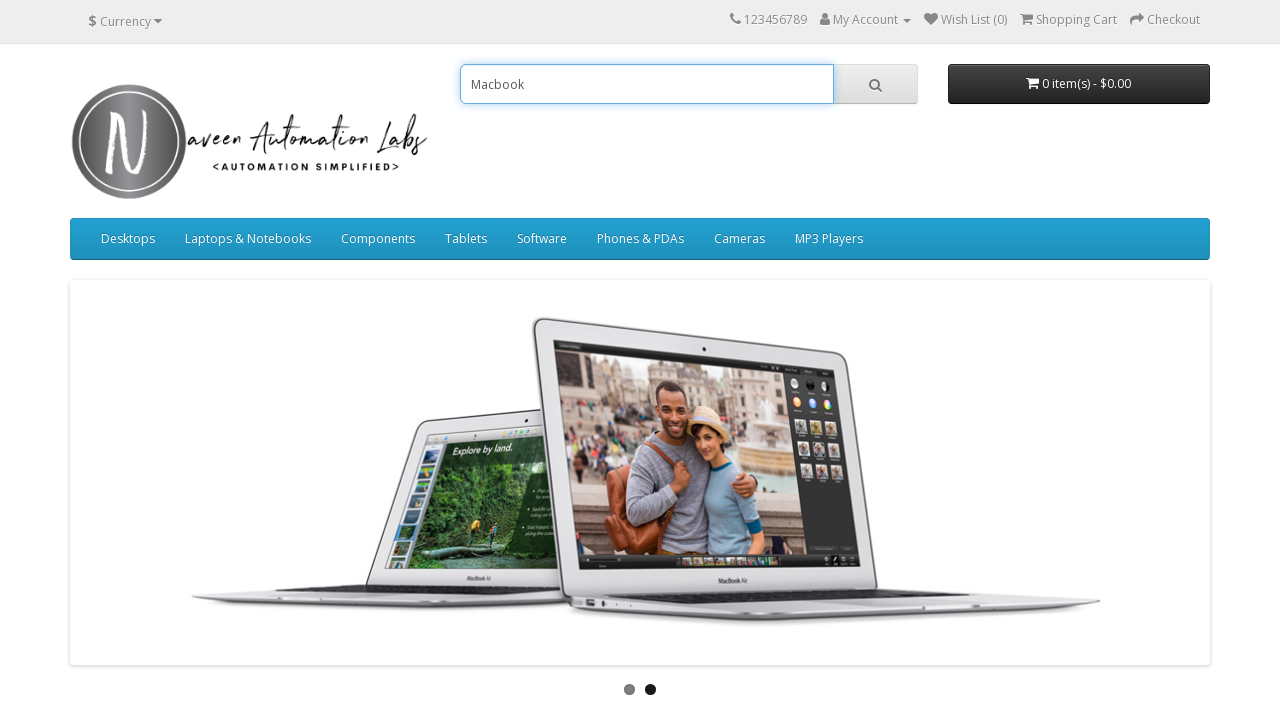

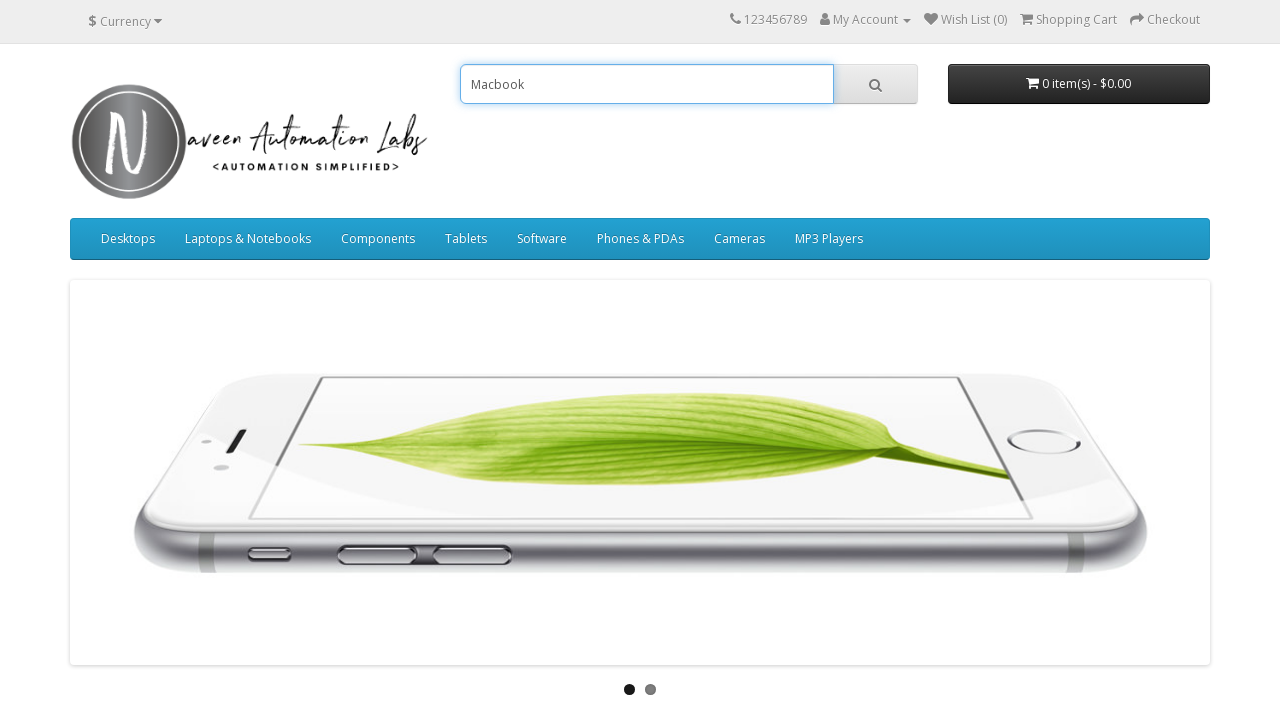